Tests JavaScript alert handling by triggering different alert types (simple alert and confirm dialog), entering text, and accepting/dismissing them

Starting URL: https://rahulshettyacademy.com/AutomationPractice/

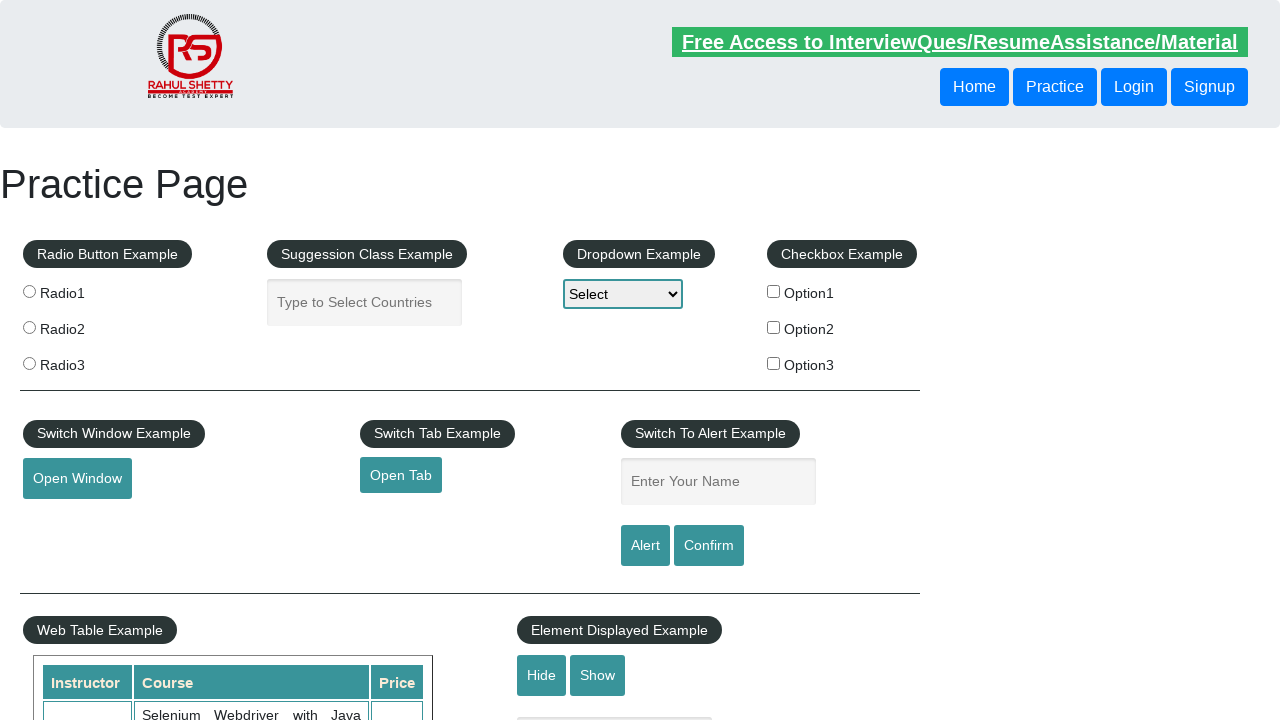

Filled name field with 'Katherine Melissa' on #name
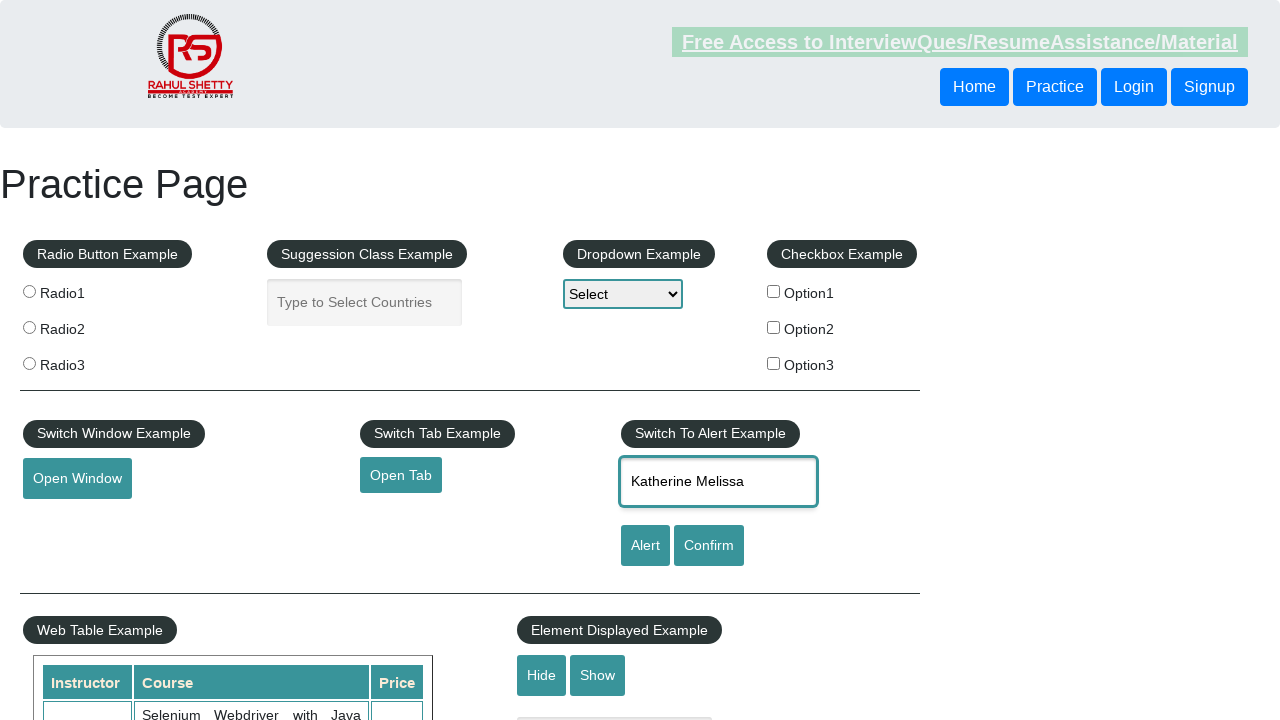

Clicked Alert button to trigger simple alert at (645, 546) on [id='alertbtn']
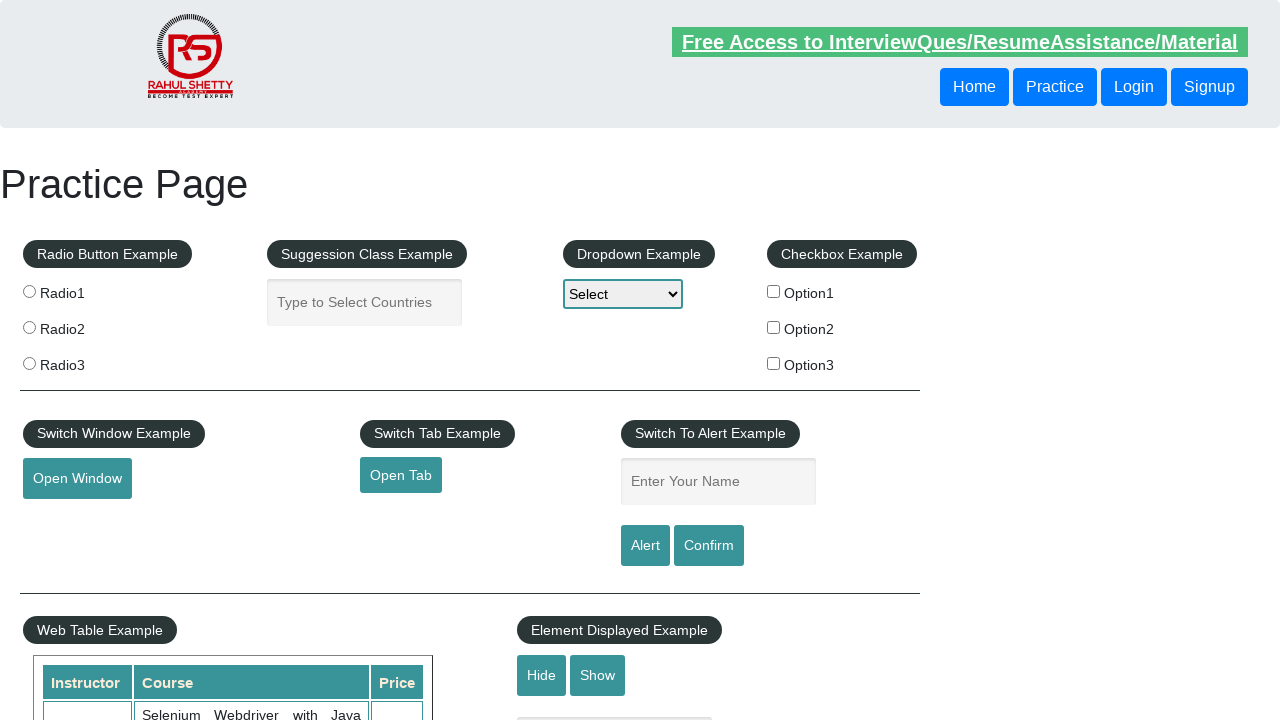

Set up listener to accept alert dialog
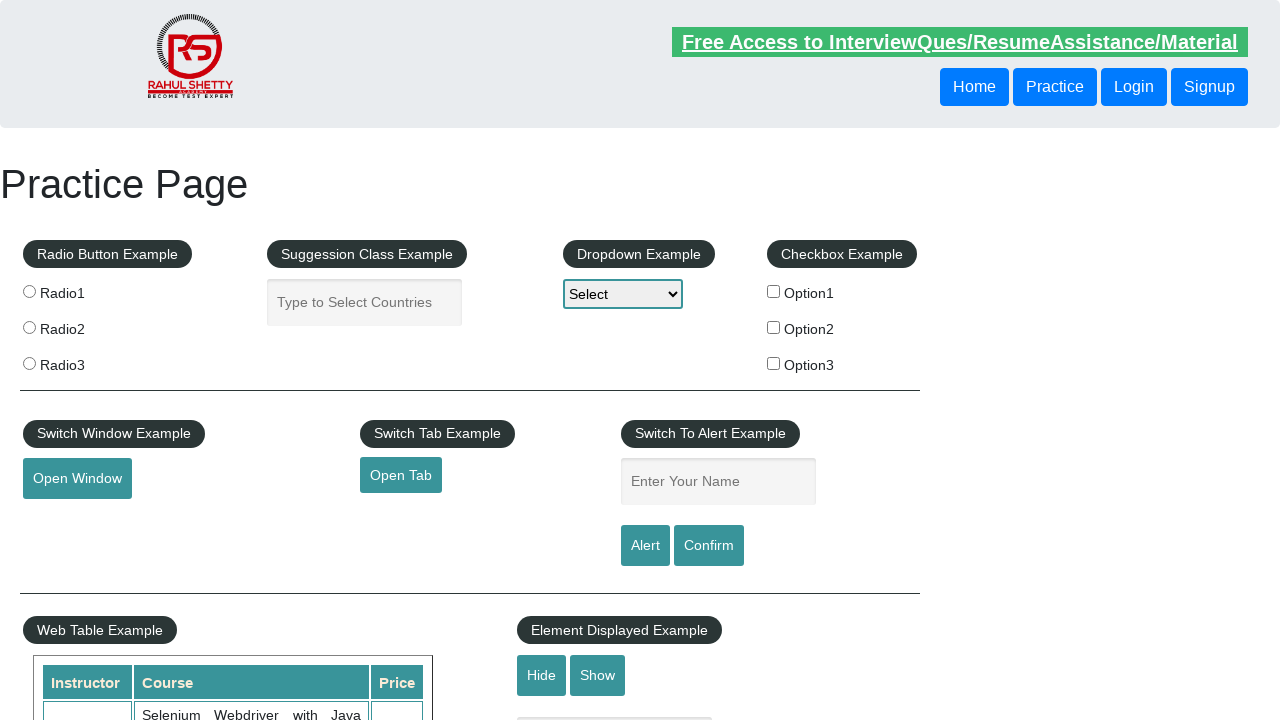

Clicked Alert button again and accepted the alert dialog at (645, 546) on [id='alertbtn']
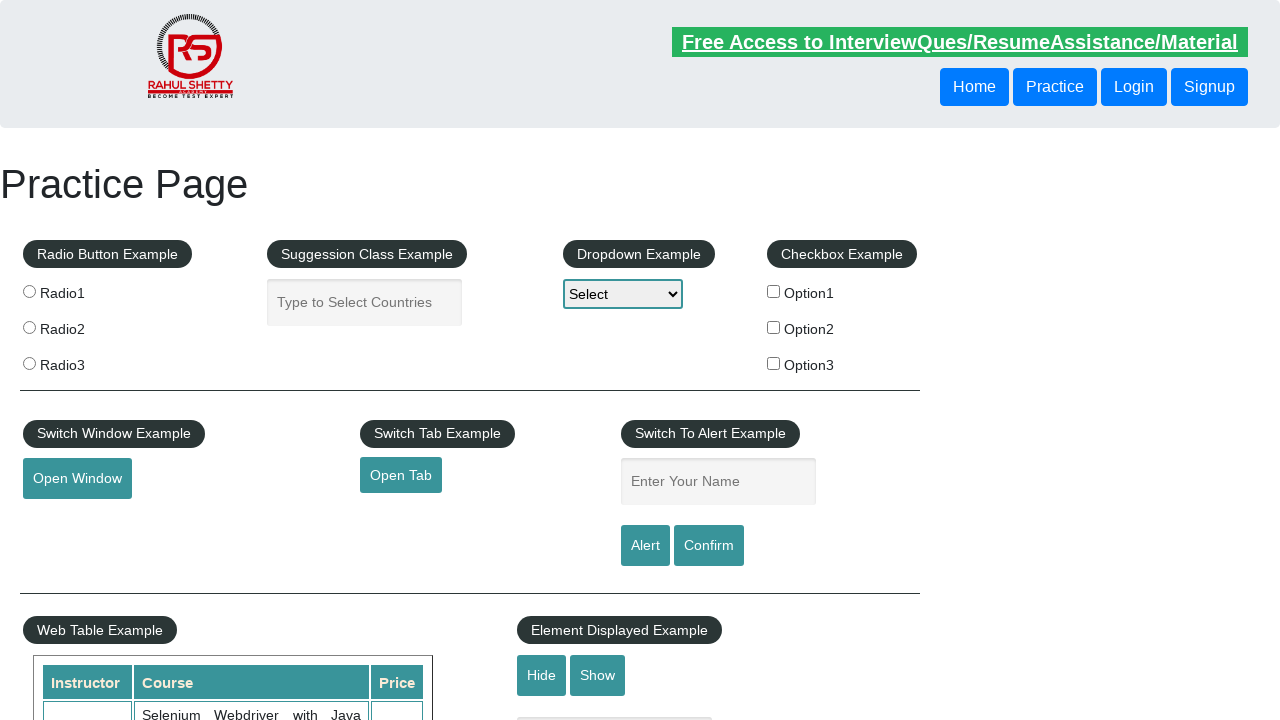

Clicked Confirm button to trigger confirm dialog at (709, 546) on #confirmbtn
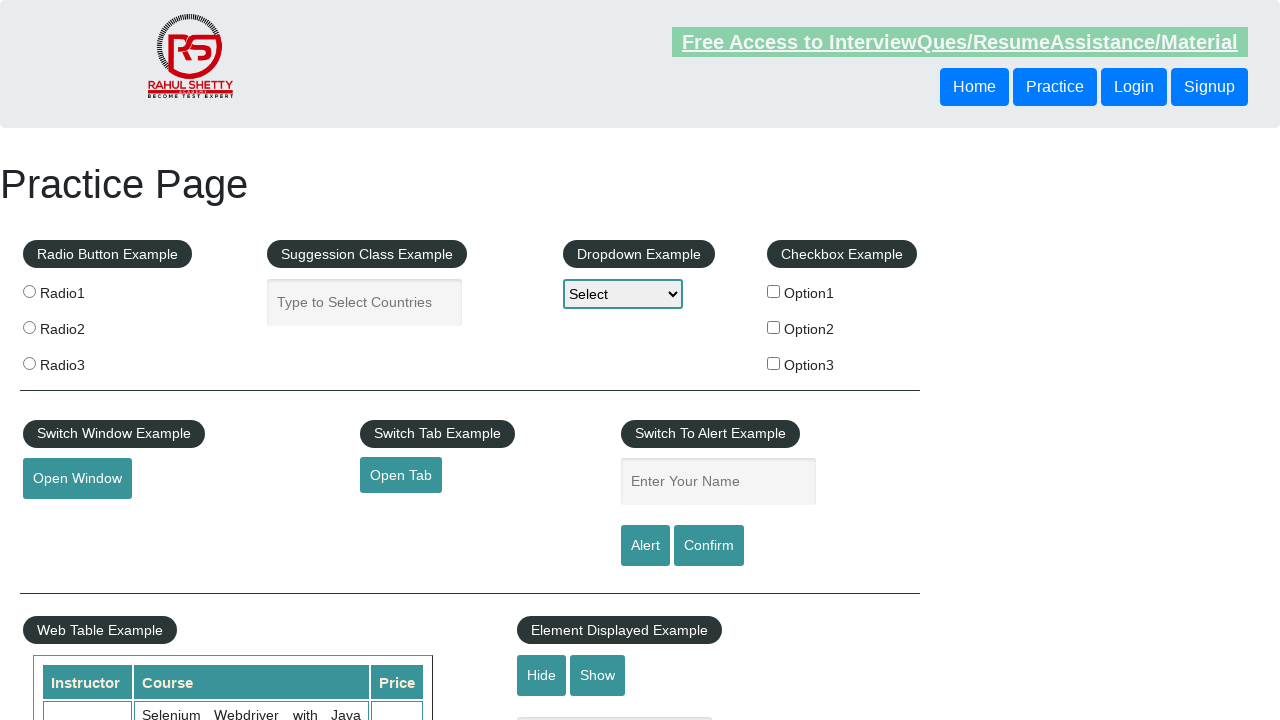

Set up listener to dismiss confirm dialog
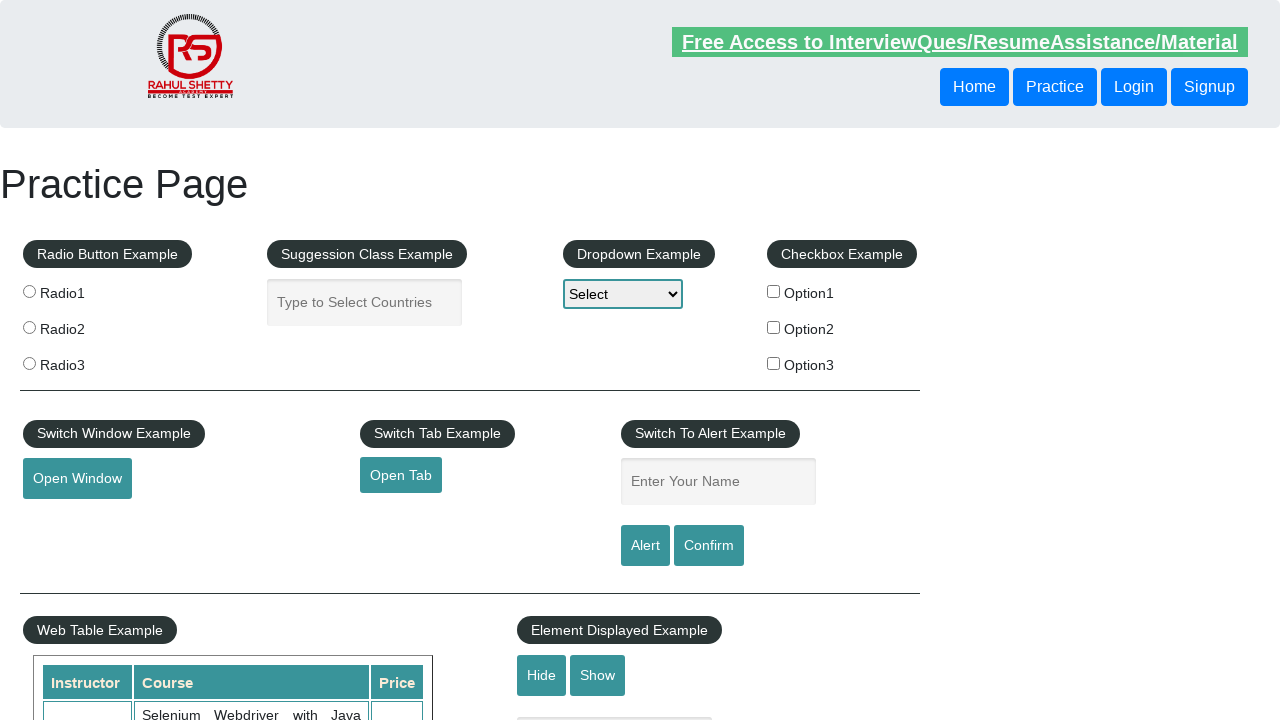

Clicked Confirm button again and dismissed the confirm dialog at (709, 546) on #confirmbtn
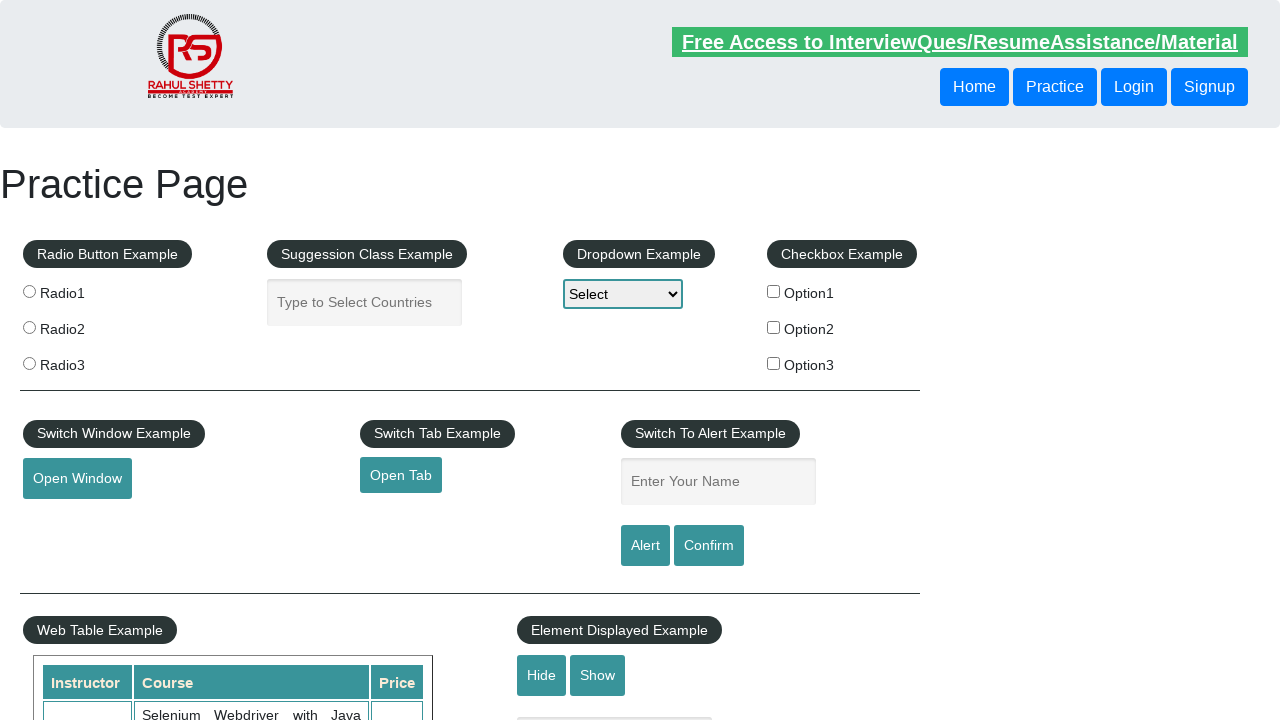

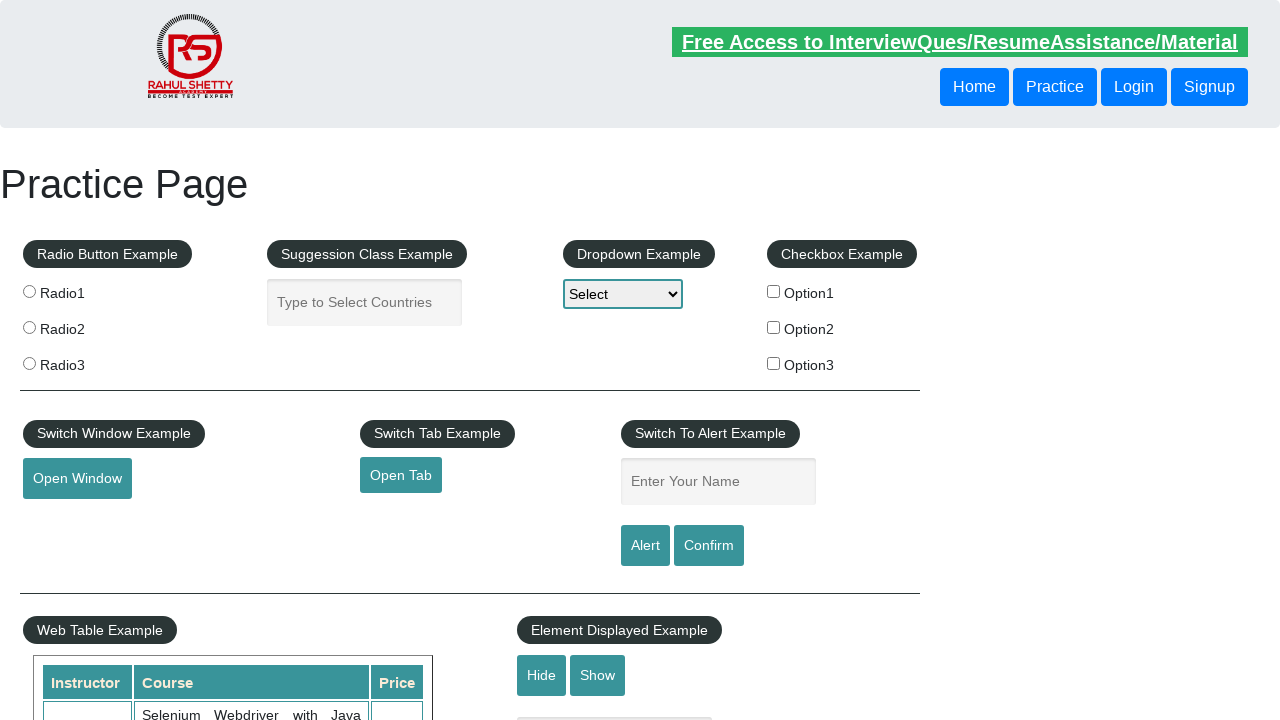